Performs vertical scrolling on the W3Schools homepage

Starting URL: https://www.w3schools.com/

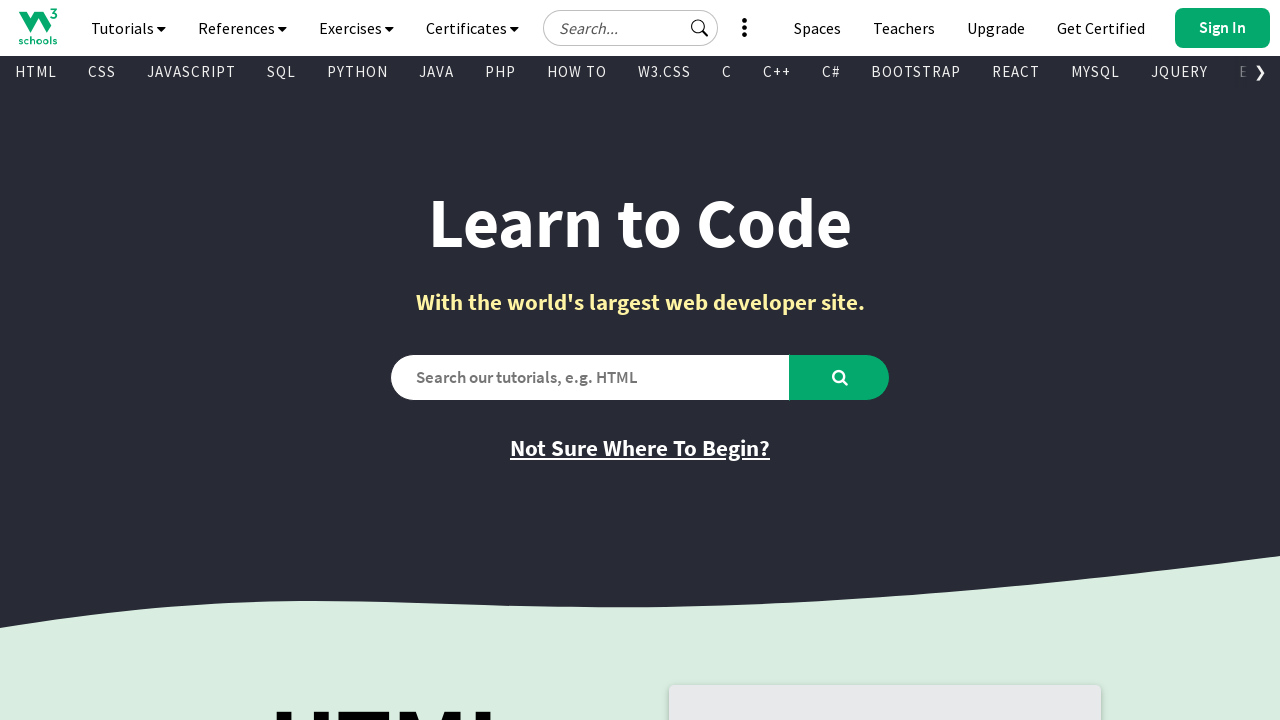

Navigated to W3Schools homepage
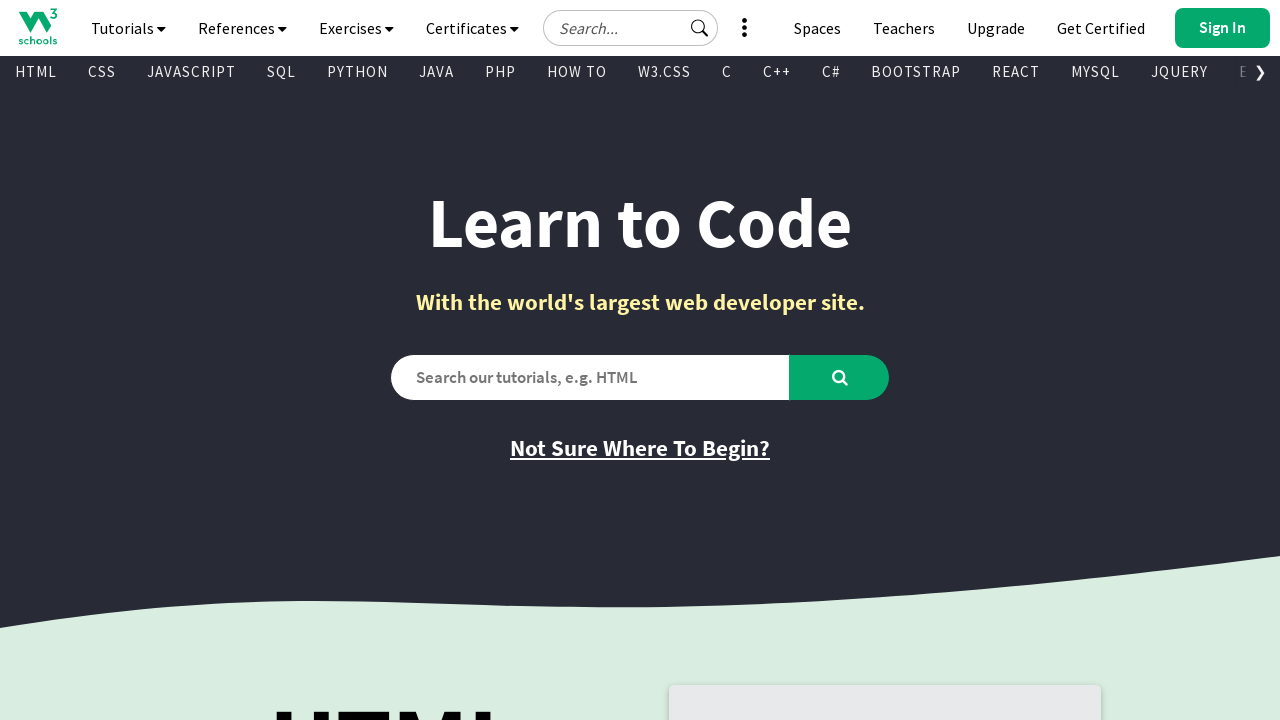

Scrolled down vertically by 1150 pixels
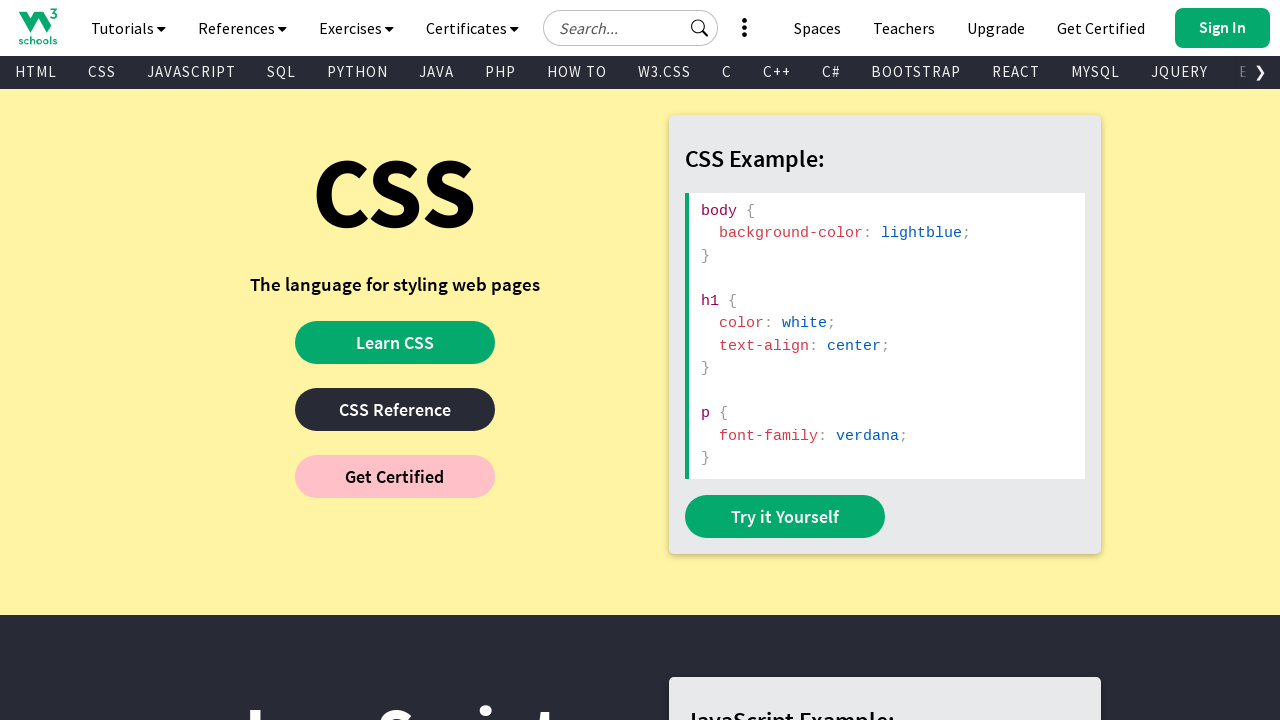

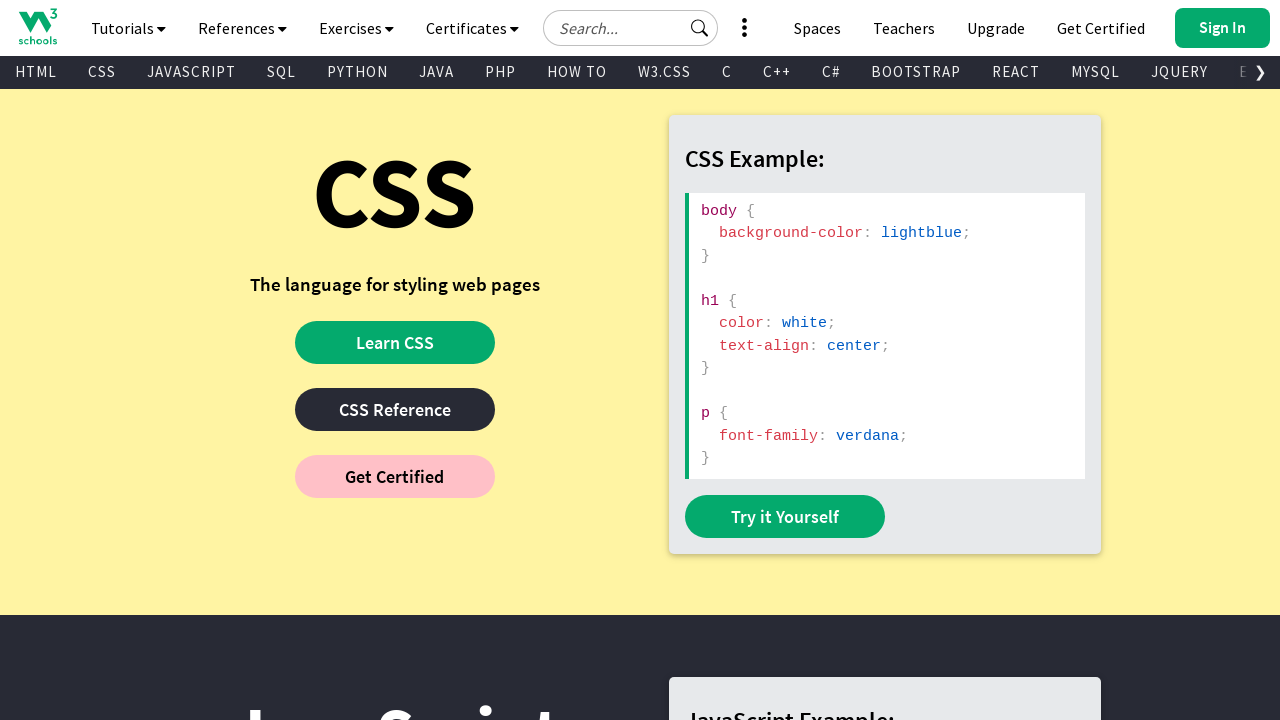